Tests that the Clear completed button displays correctly when items are completed

Starting URL: https://demo.playwright.dev/todomvc

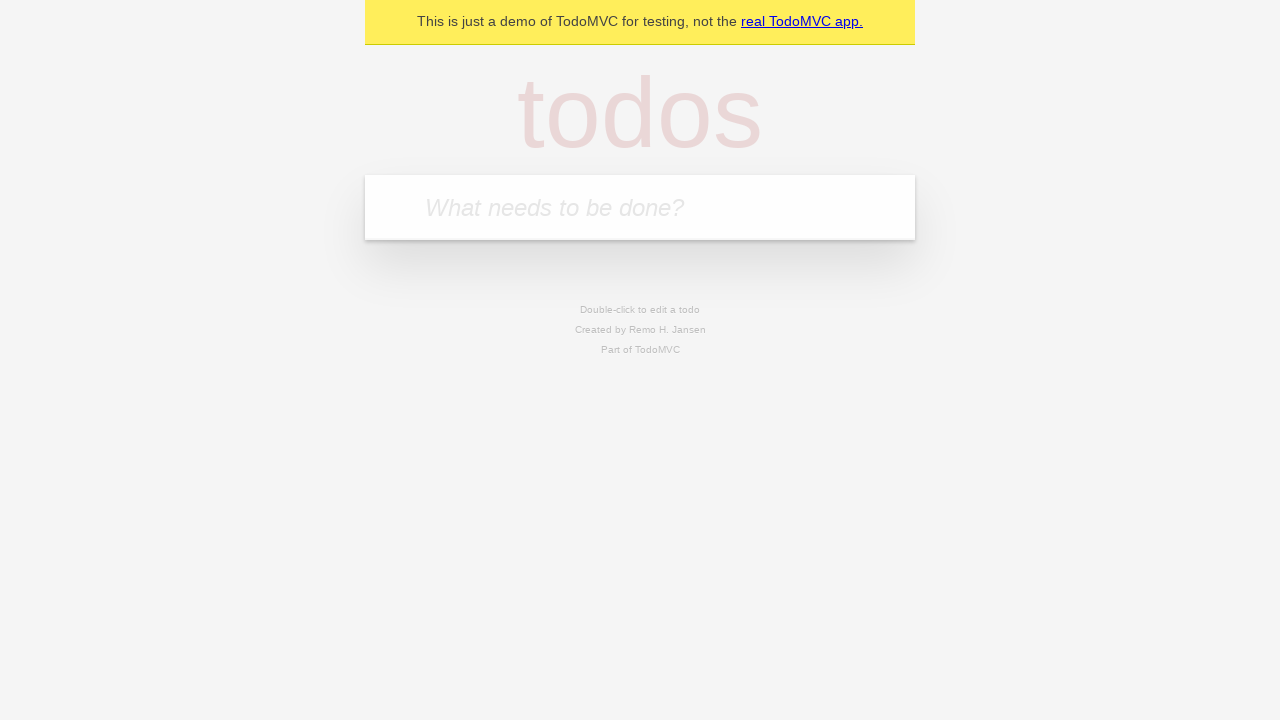

Filled todo input with 'buy some cheese' on internal:attr=[placeholder="What needs to be done?"i]
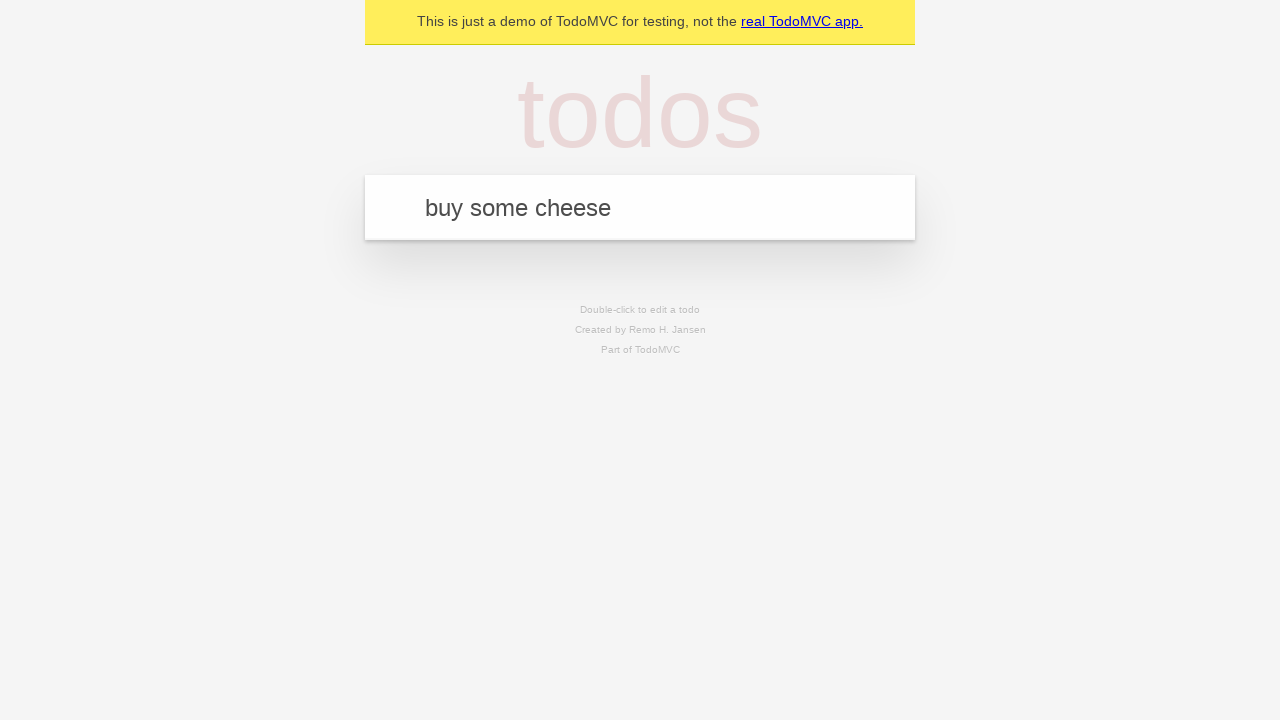

Pressed Enter to add first todo on internal:attr=[placeholder="What needs to be done?"i]
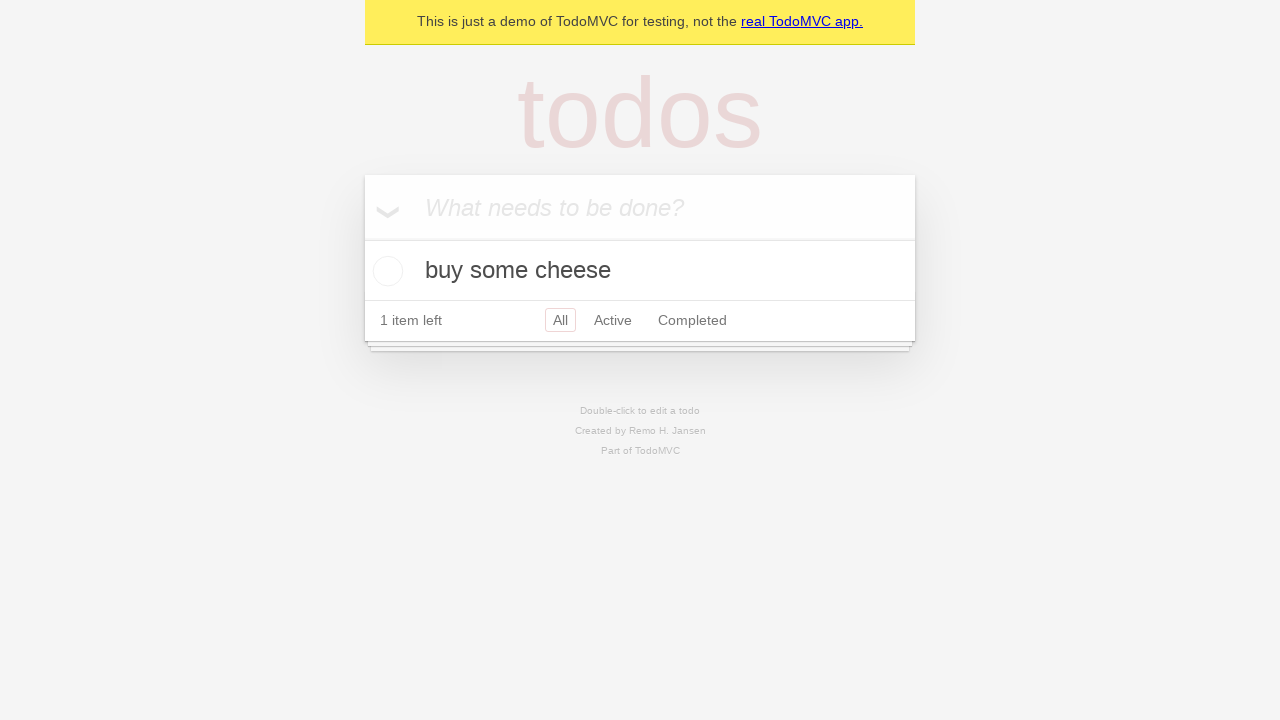

Filled todo input with 'feed the cat' on internal:attr=[placeholder="What needs to be done?"i]
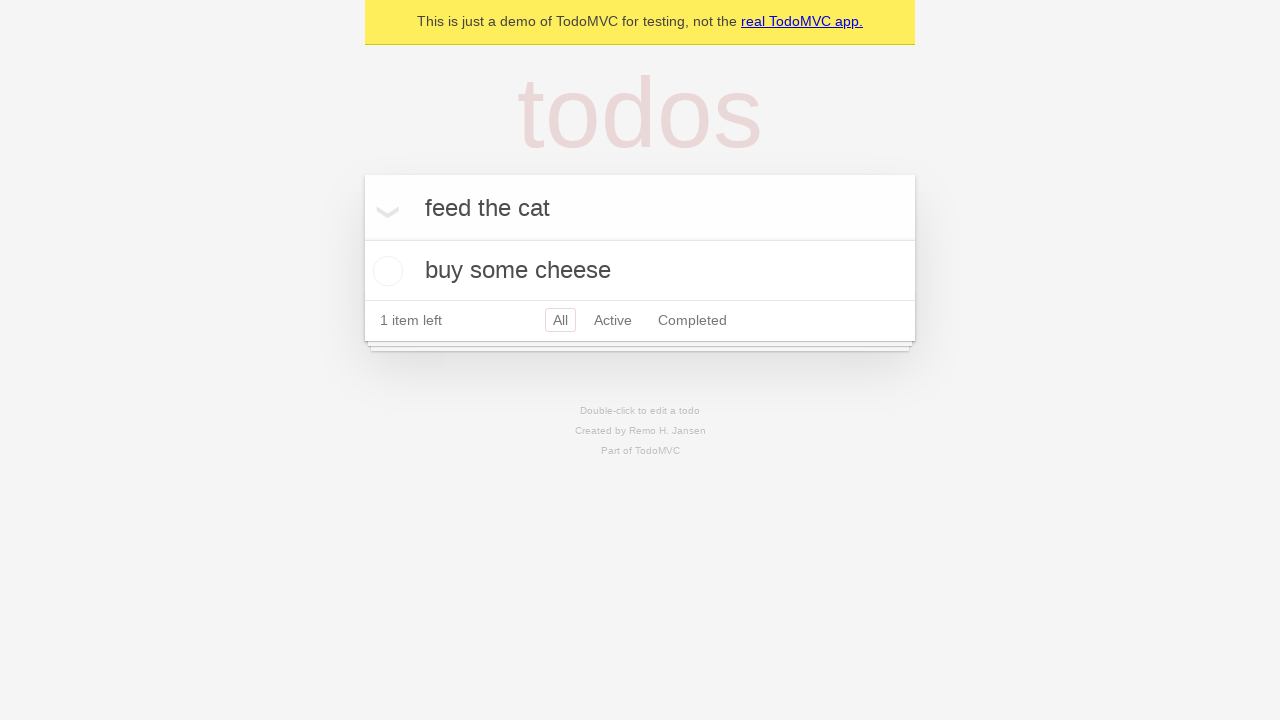

Pressed Enter to add second todo on internal:attr=[placeholder="What needs to be done?"i]
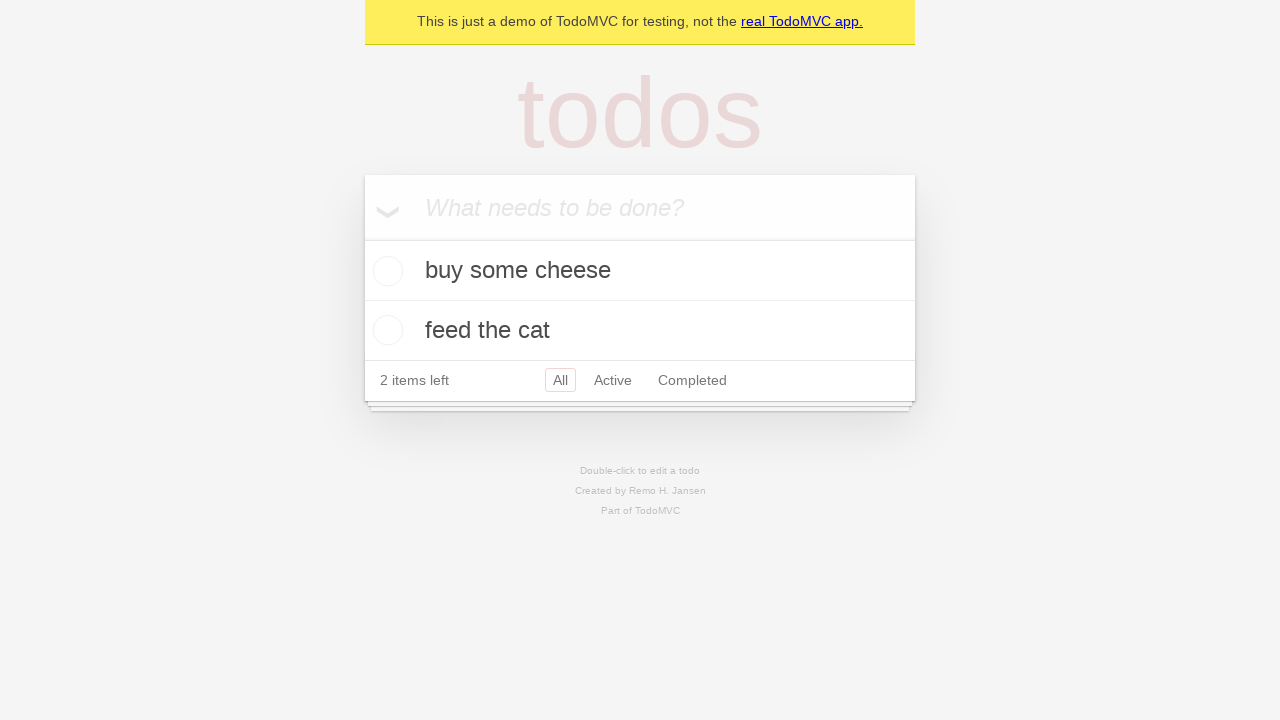

Filled todo input with 'book a doctors appointment' on internal:attr=[placeholder="What needs to be done?"i]
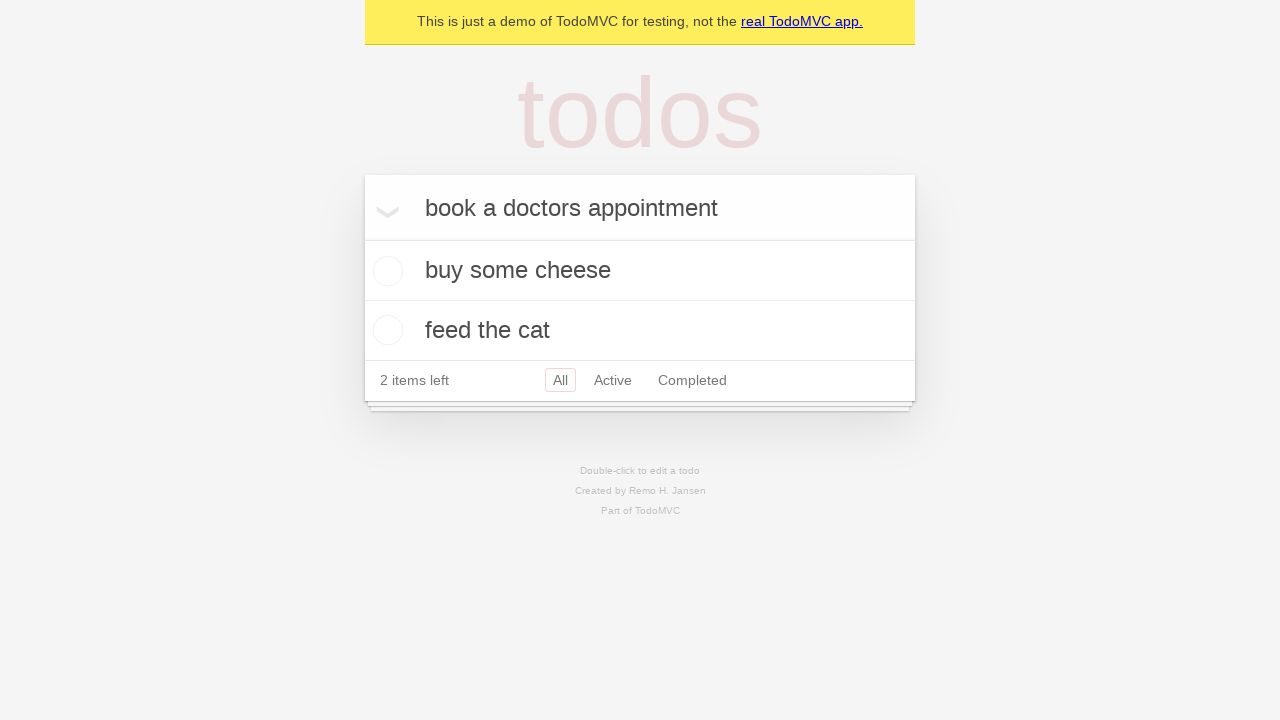

Pressed Enter to add third todo on internal:attr=[placeholder="What needs to be done?"i]
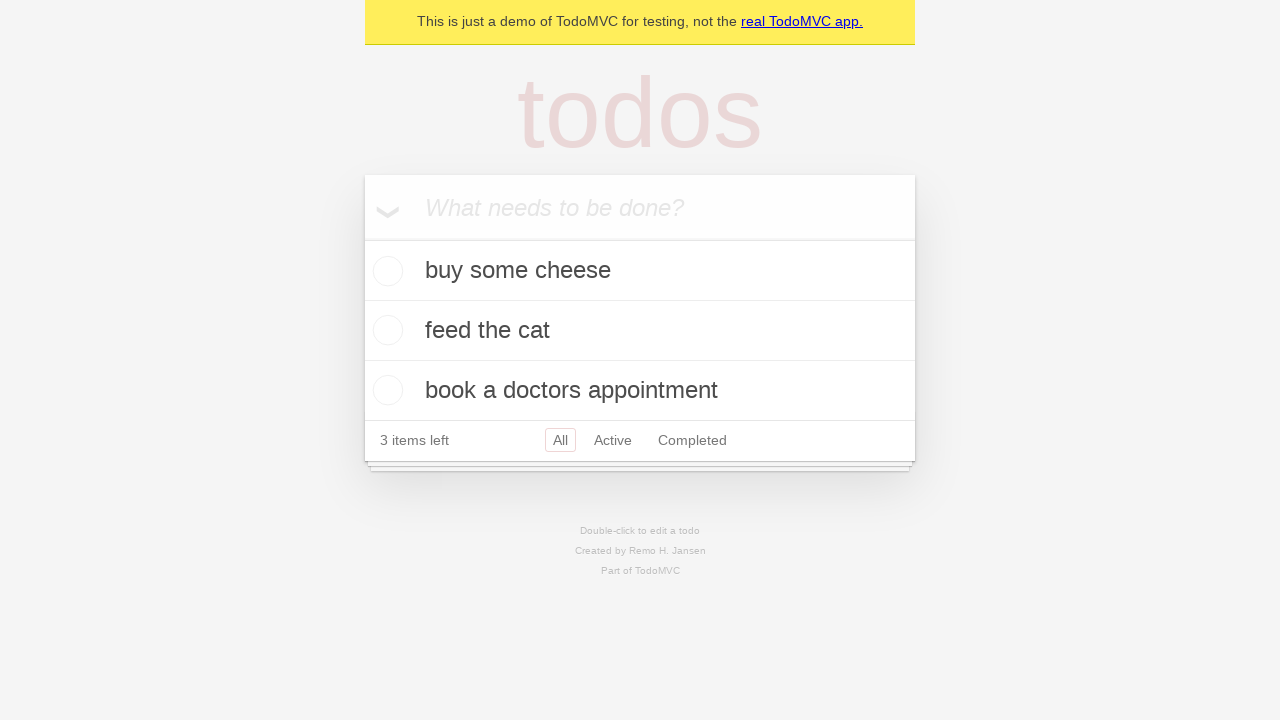

Checked the first todo item as completed at (385, 271) on .todo-list li .toggle >> nth=0
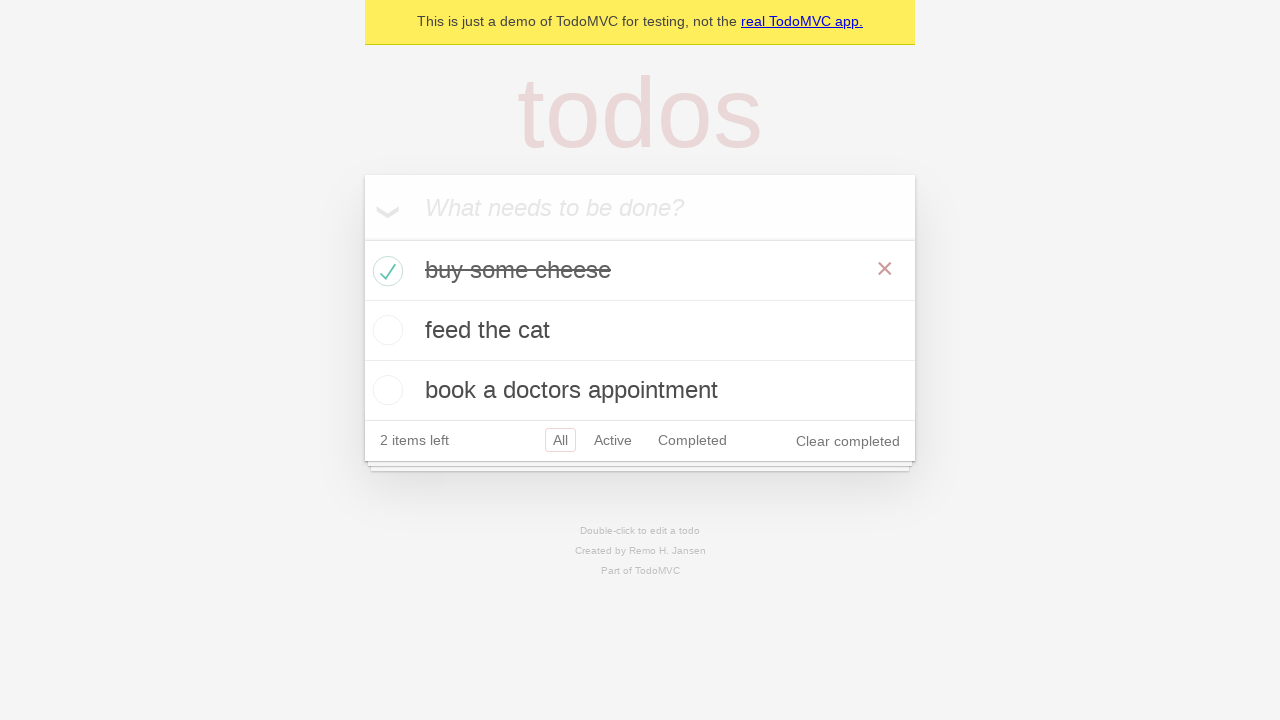

Clear completed button is now visible after marking item as completed
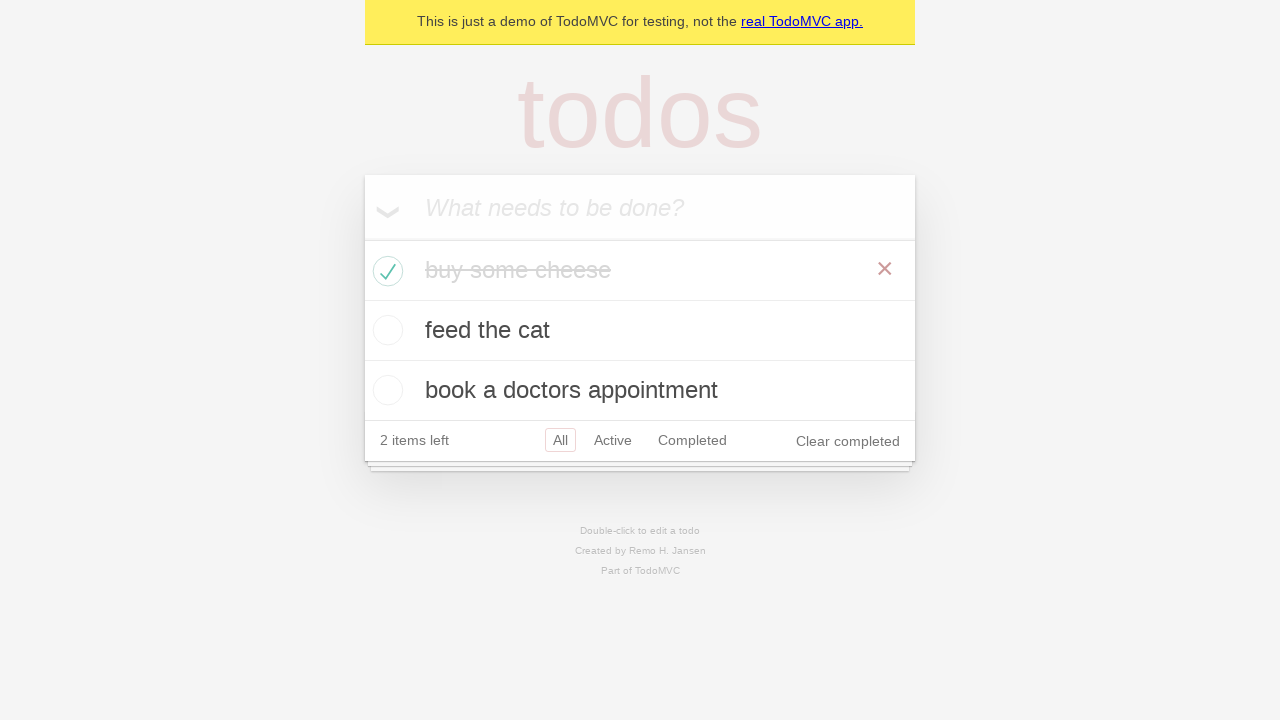

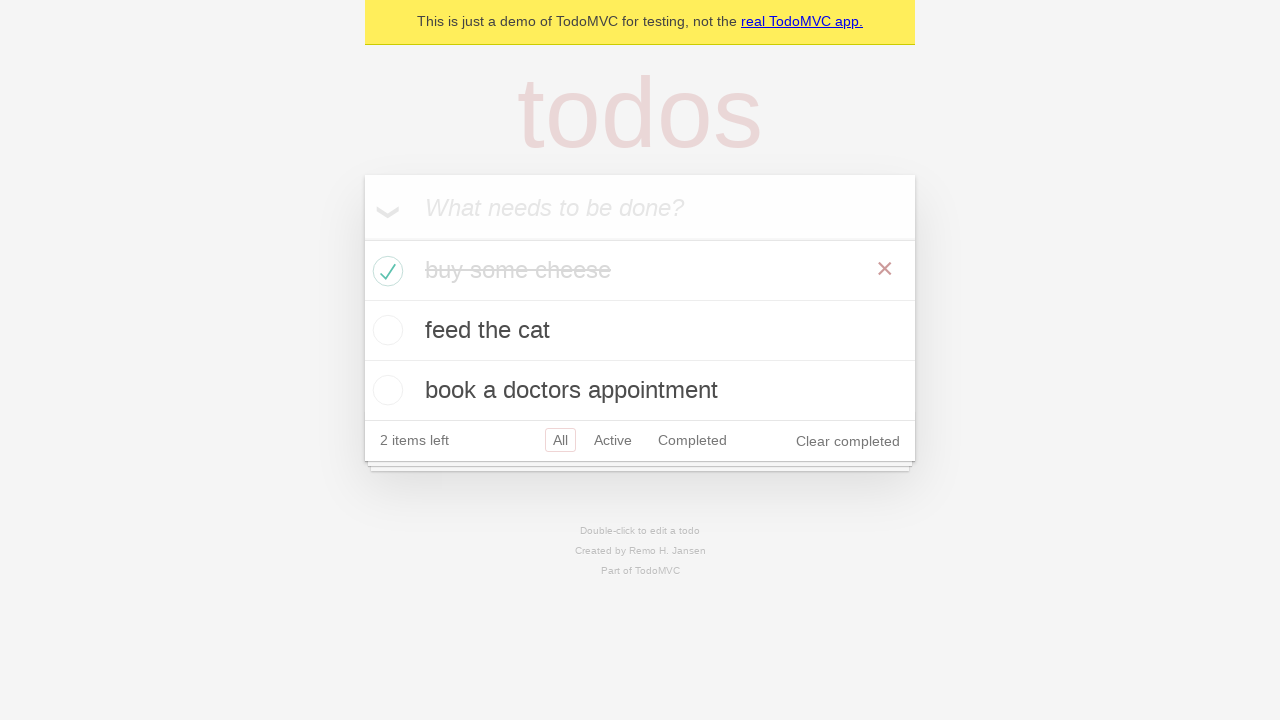